Tests drag and drop functionality by dragging an element labeled "Drag me" and dropping it onto a target labeled "Drop here" using mouse hover and click actions.

Starting URL: https://demoqa.com/droppable

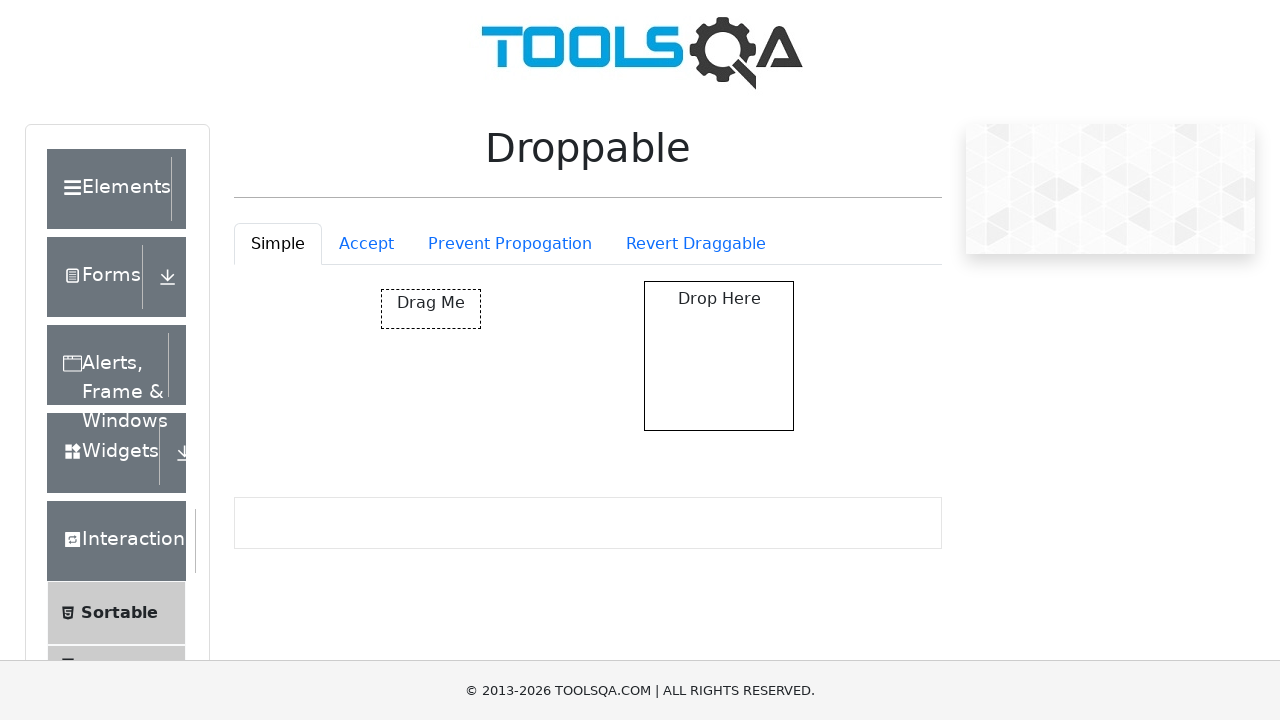

Hovered over 'Drag me' element to prepare for drag operation at (431, 309) on internal:text="Drag me"i >> nth=0
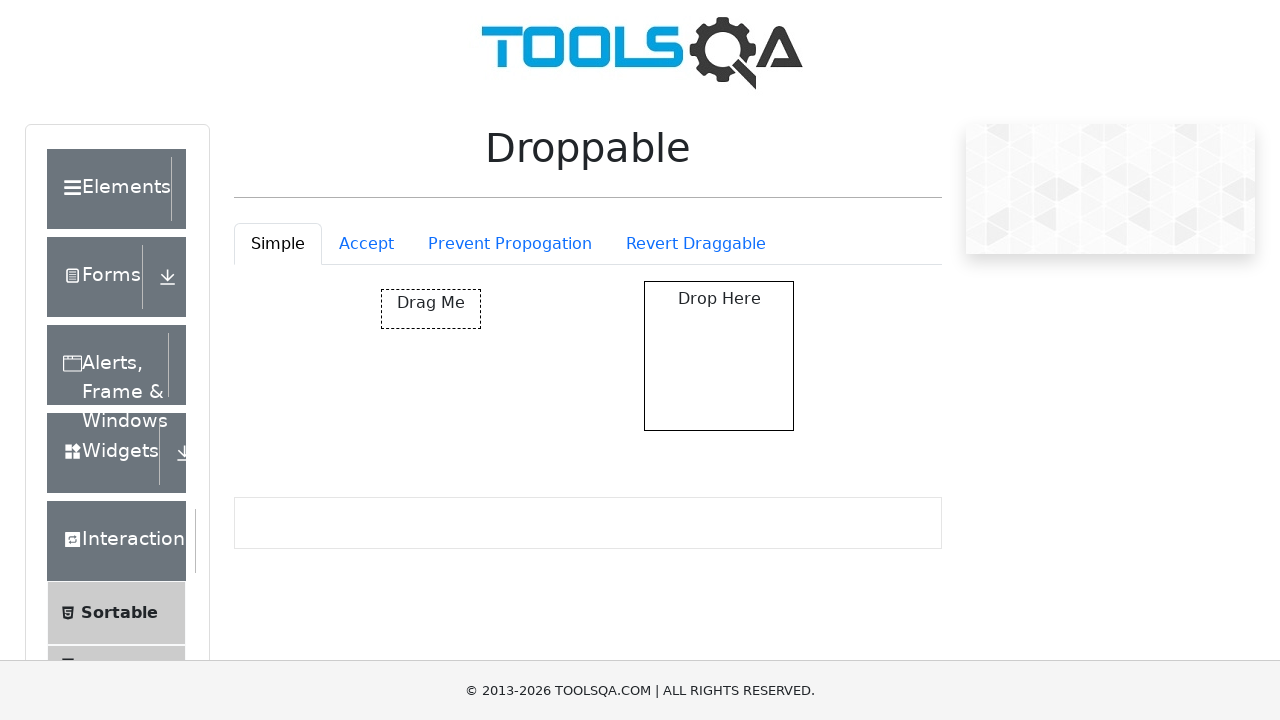

Pressed mouse button down to initiate drag at (431, 309)
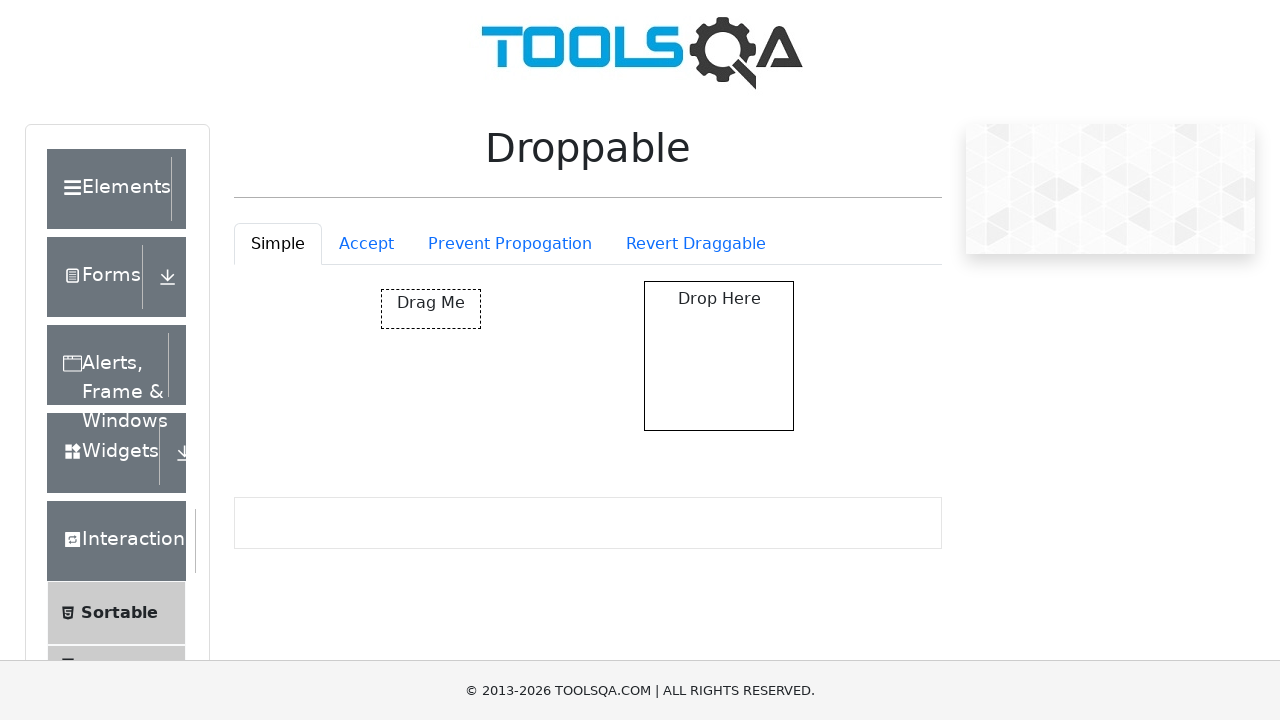

Hovered over 'Drop here' target element at (719, 299) on internal:text="Drop here"i >> nth=0
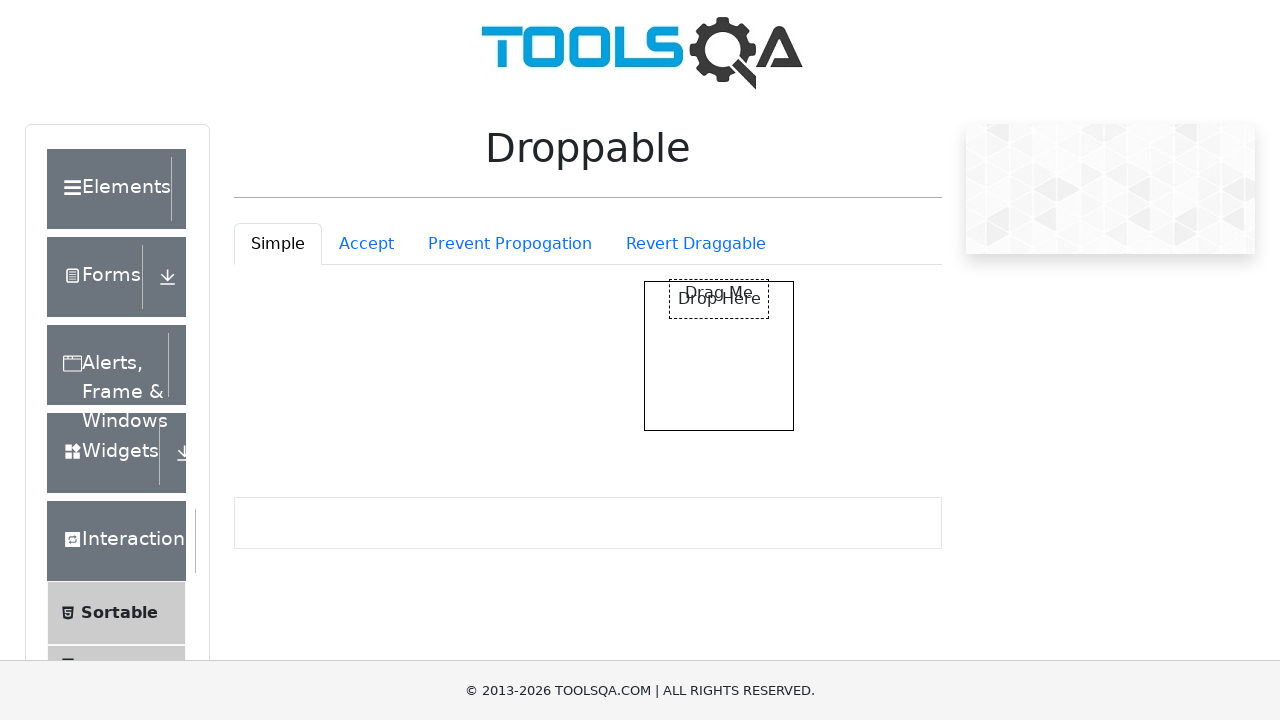

Released mouse button to complete the drop at (719, 299)
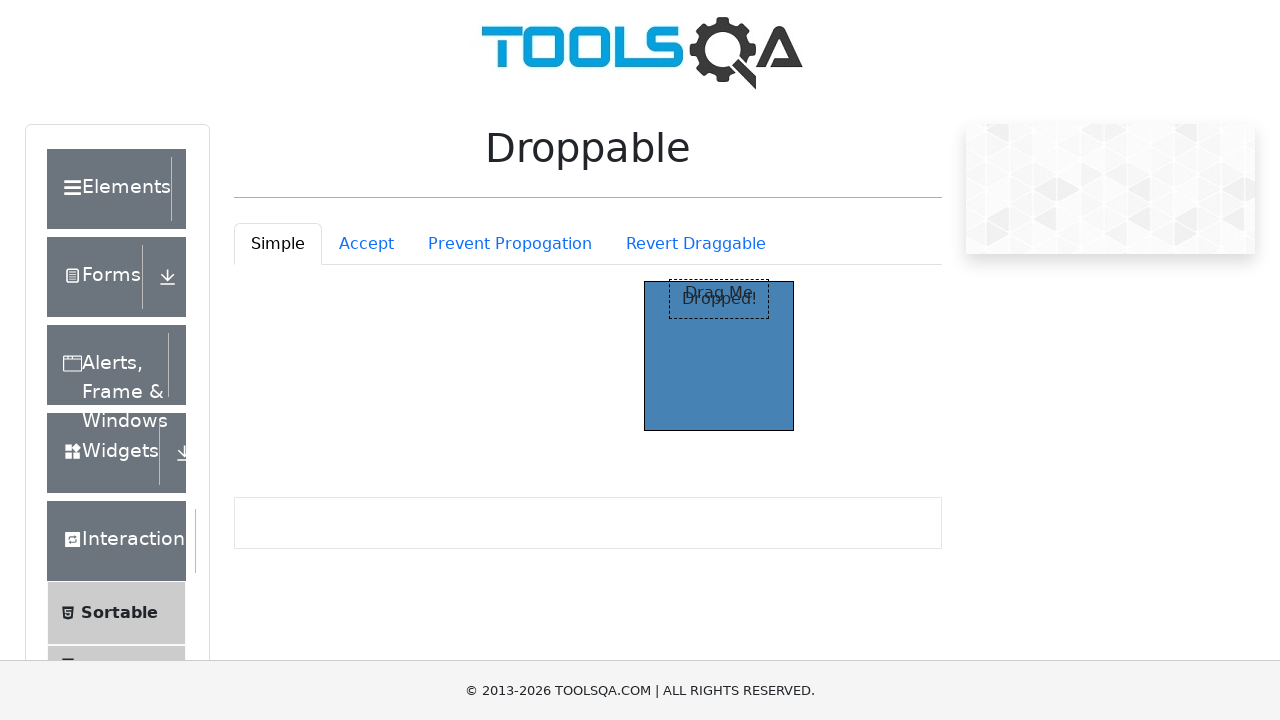

Waited 500ms to verify drop completion
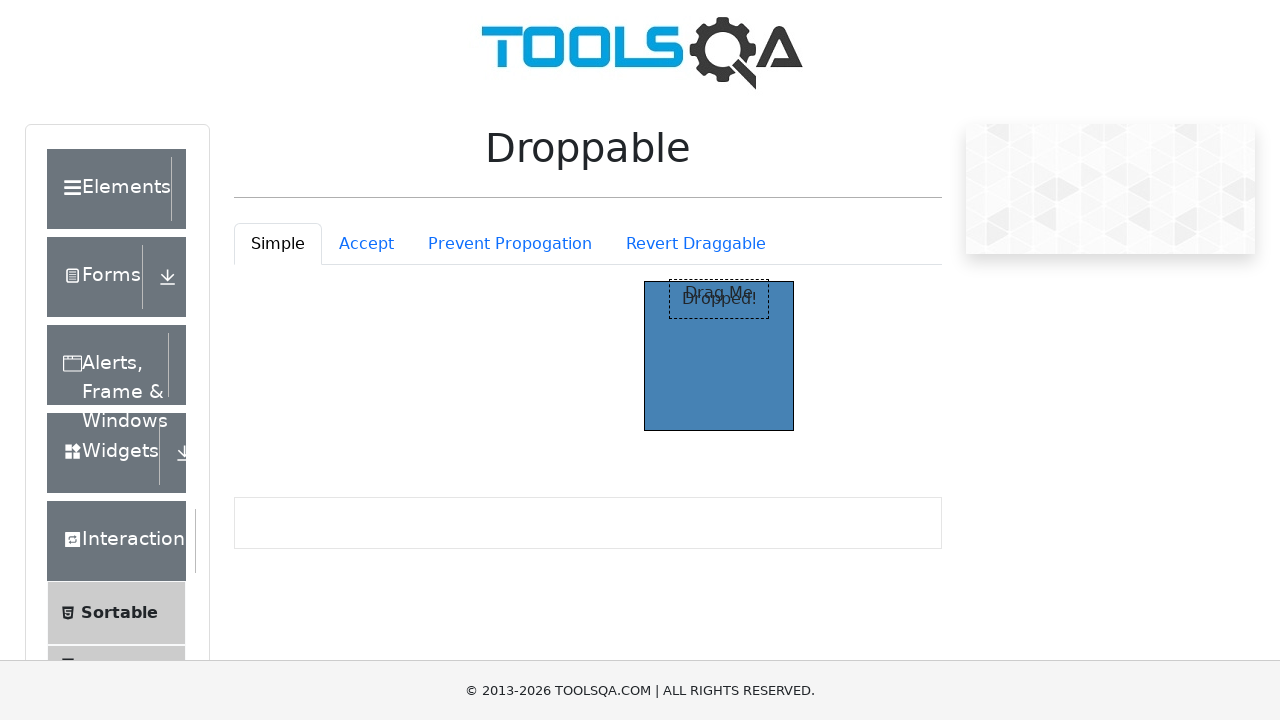

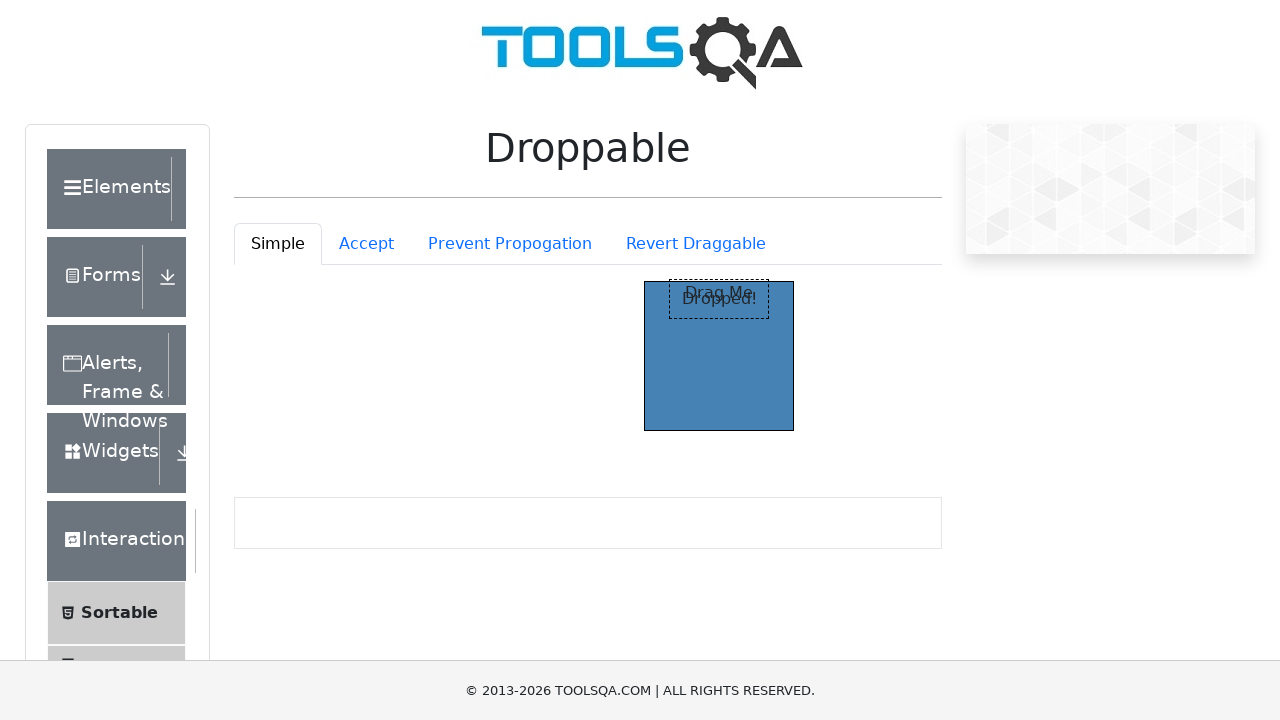